Tests multiple window handling by clicking a link to open a new window, then switching between windows and verifying the window handles are correctly identified.

Starting URL: https://the-internet.herokuapp.com/windows

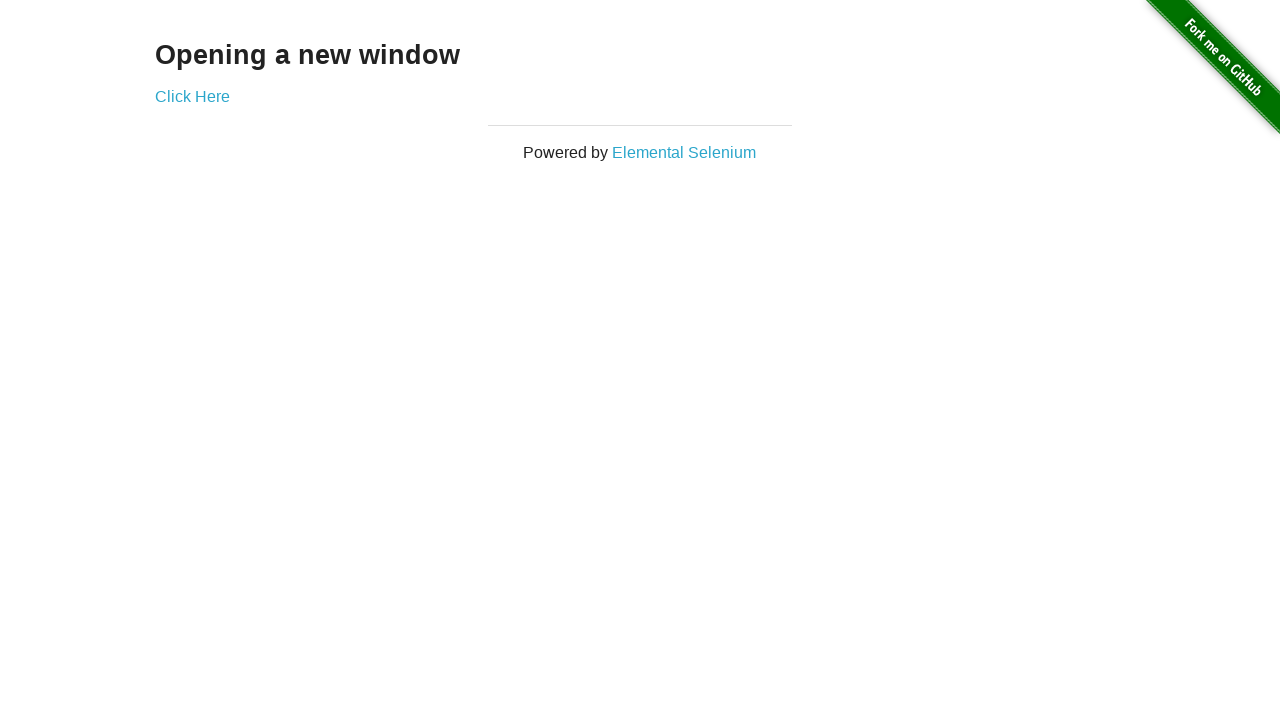

Captured reference to parent window
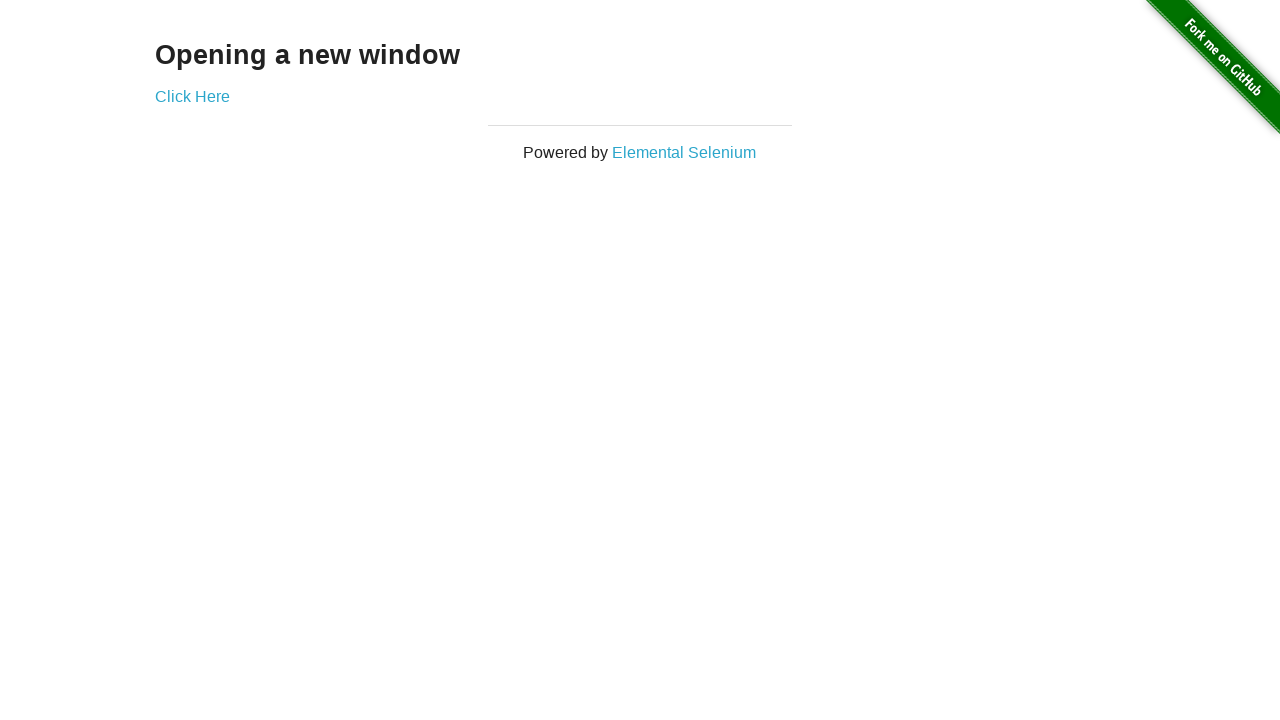

Clicked link to open new window at (192, 96) on a[href='/windows/new']
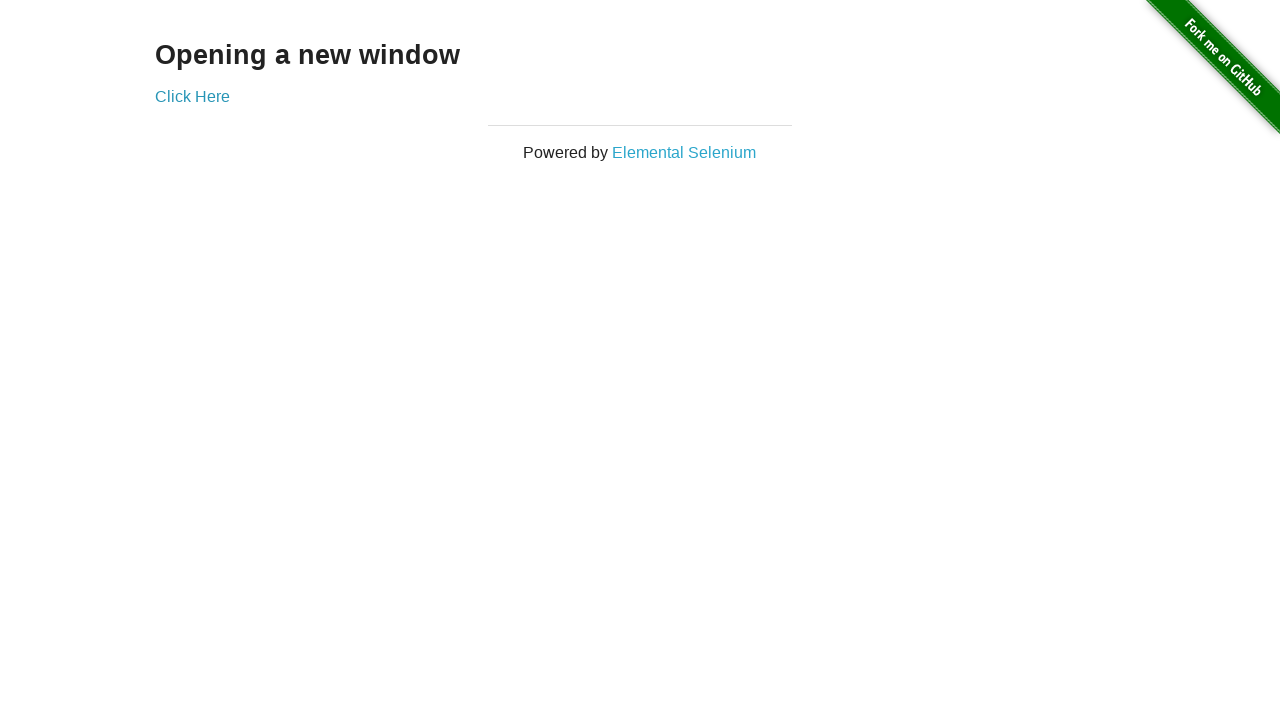

Captured reference to newly opened window
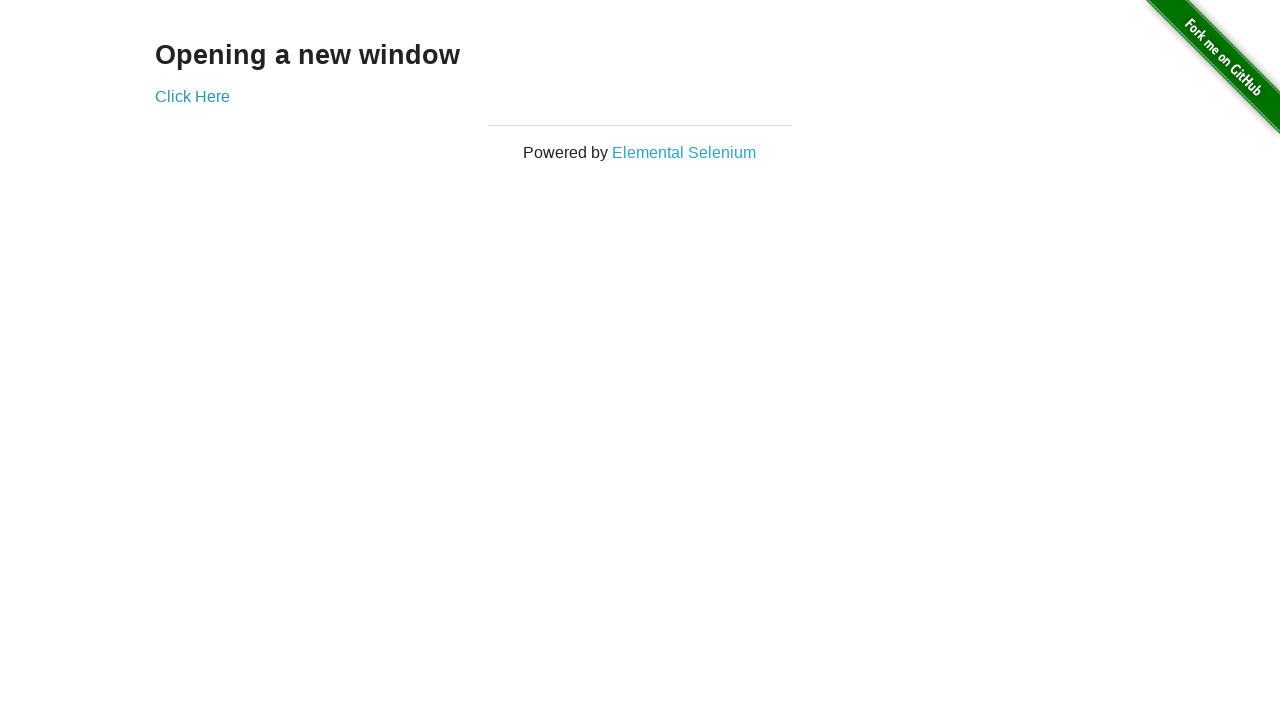

New window fully loaded
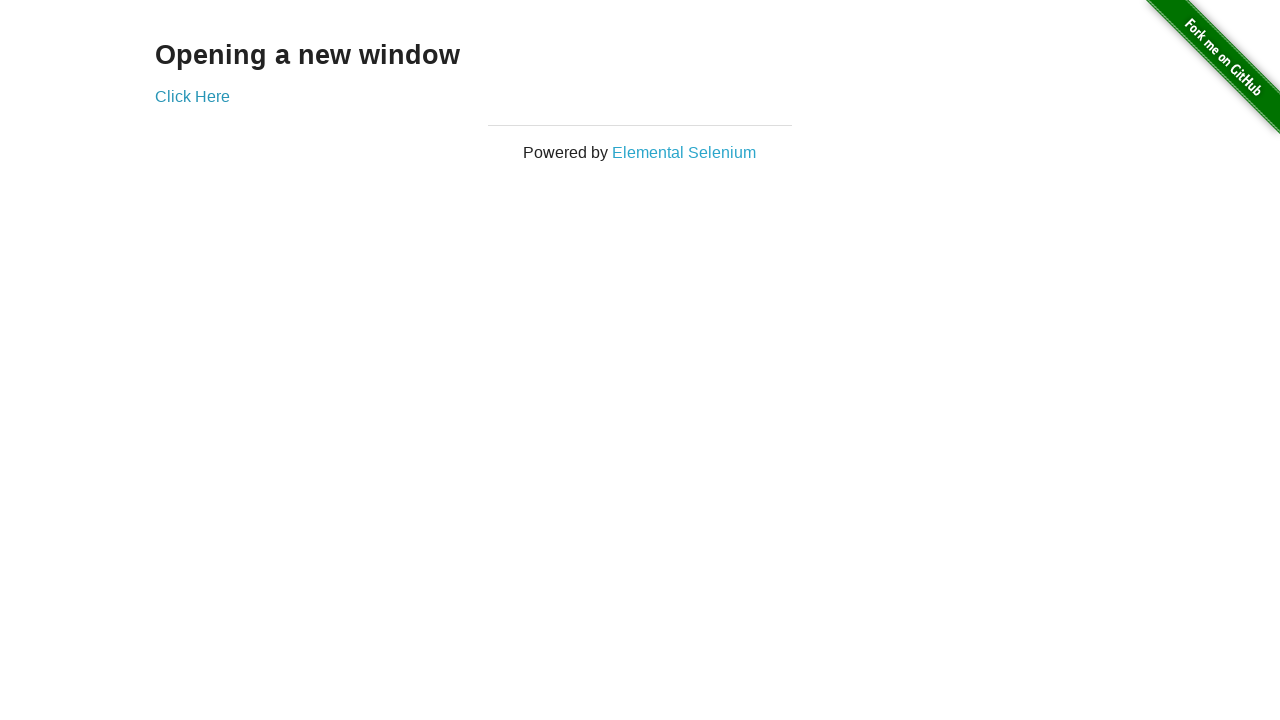

Brought parent window to front
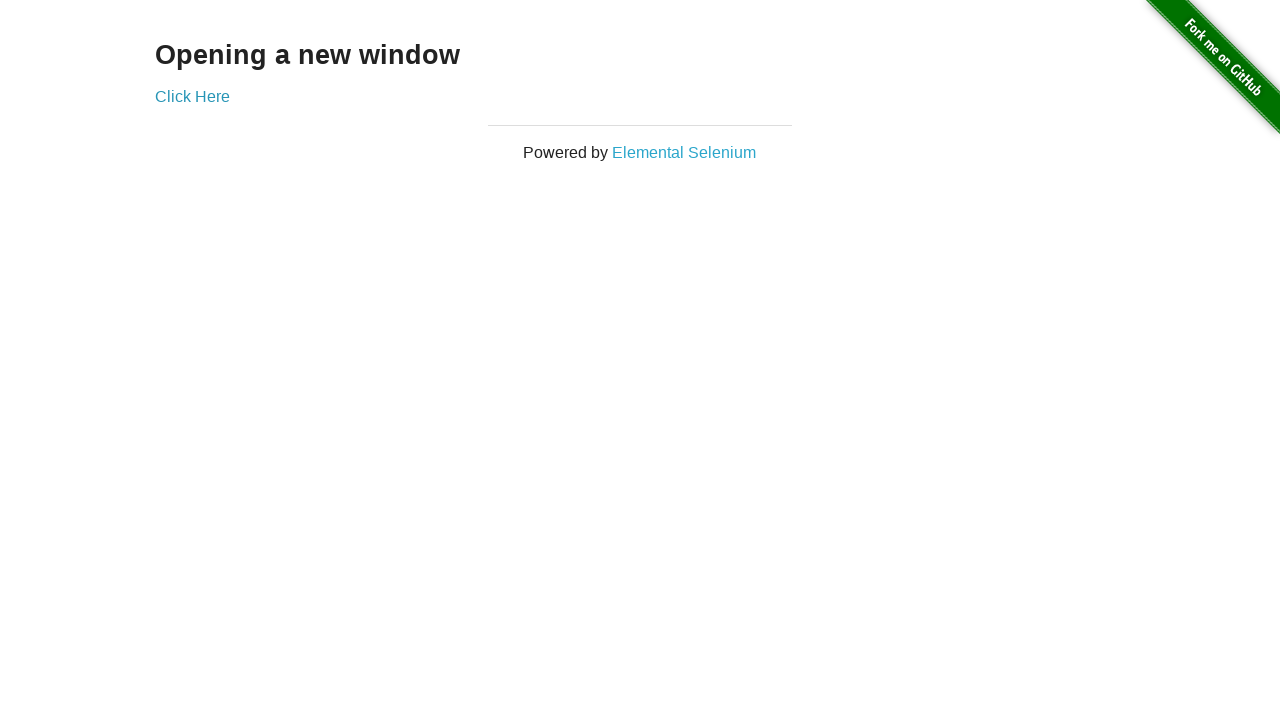

Verified parent window URL is correct
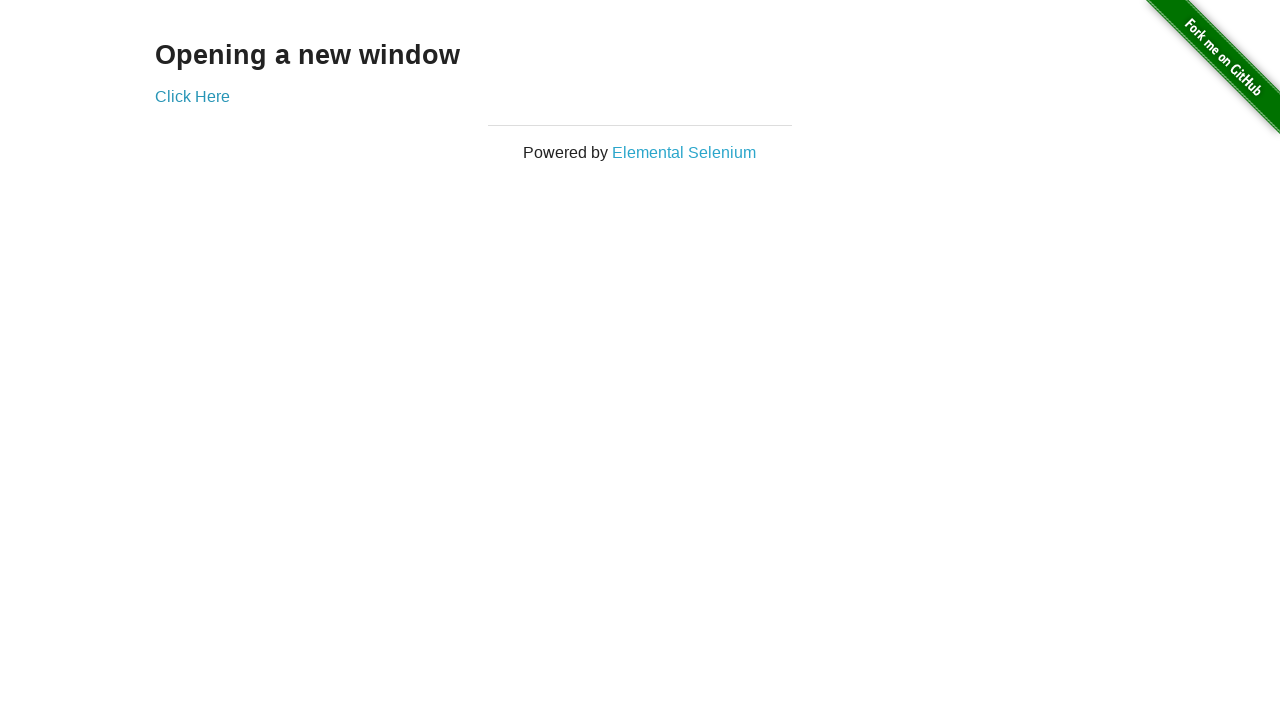

Brought new window to front
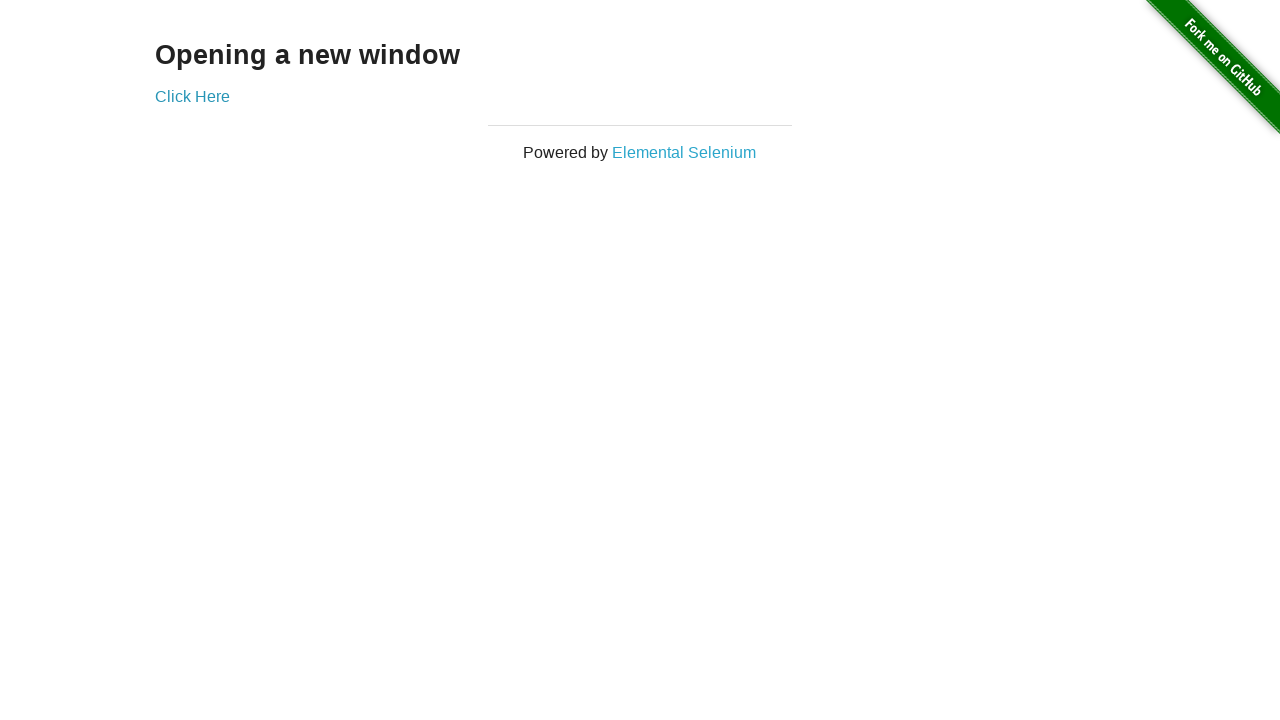

Verified new window URL contains 'new'
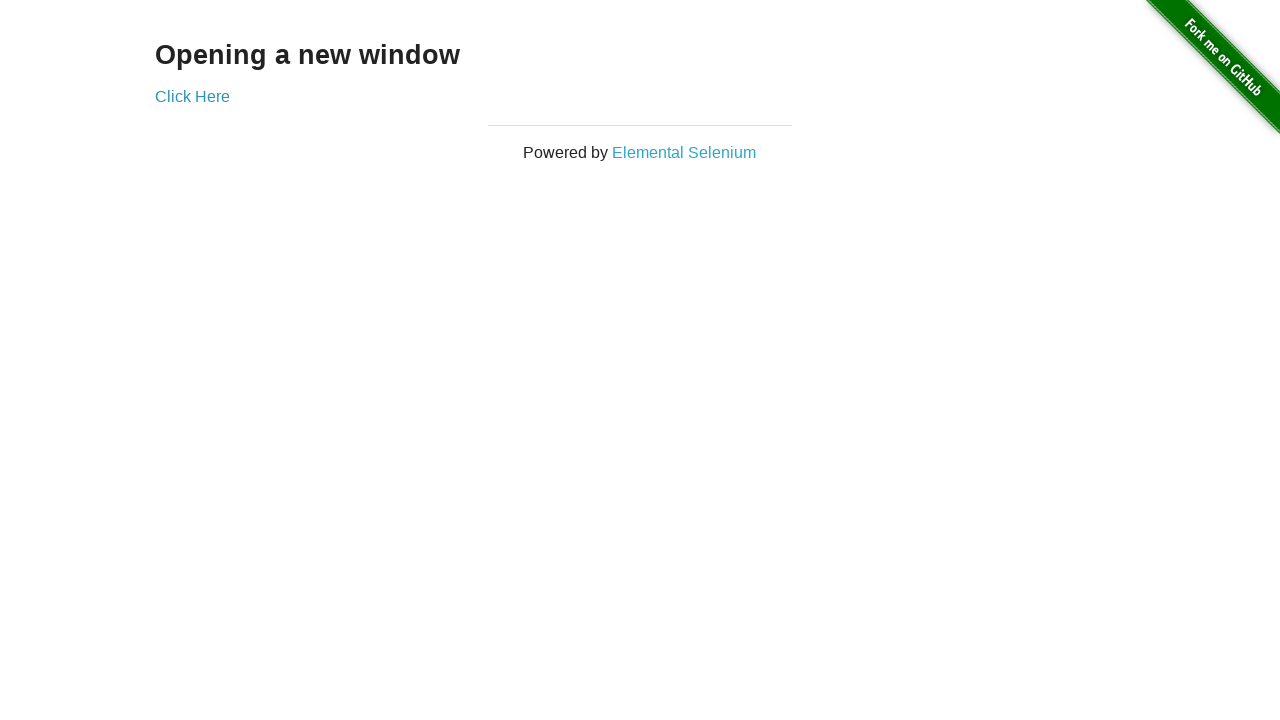

Closed new window
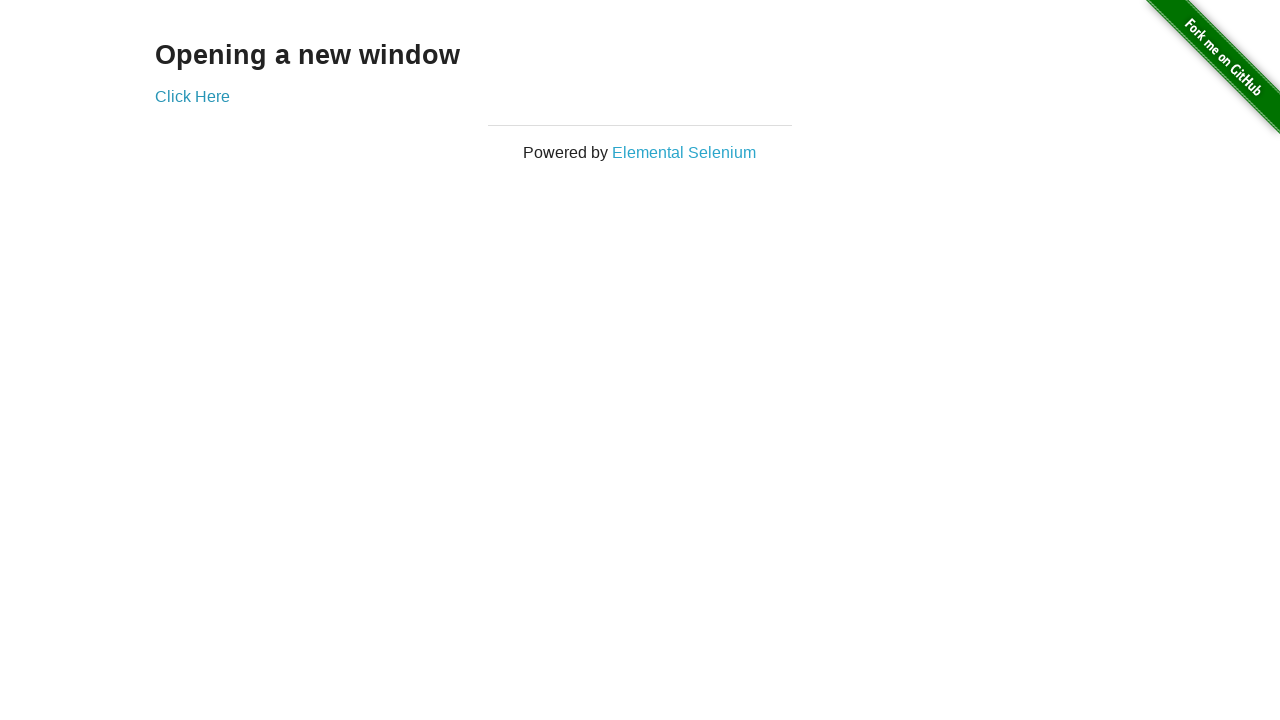

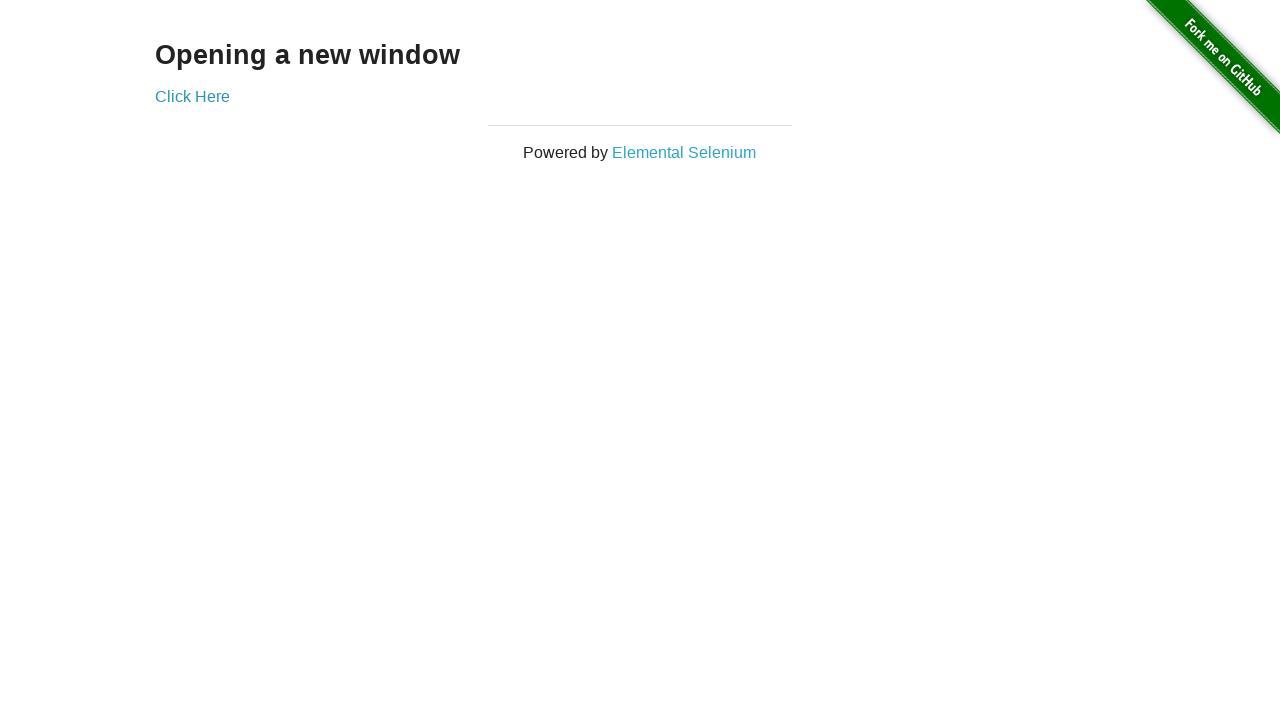